Tests filtering to display only active (non-completed) items

Starting URL: https://demo.playwright.dev/todomvc

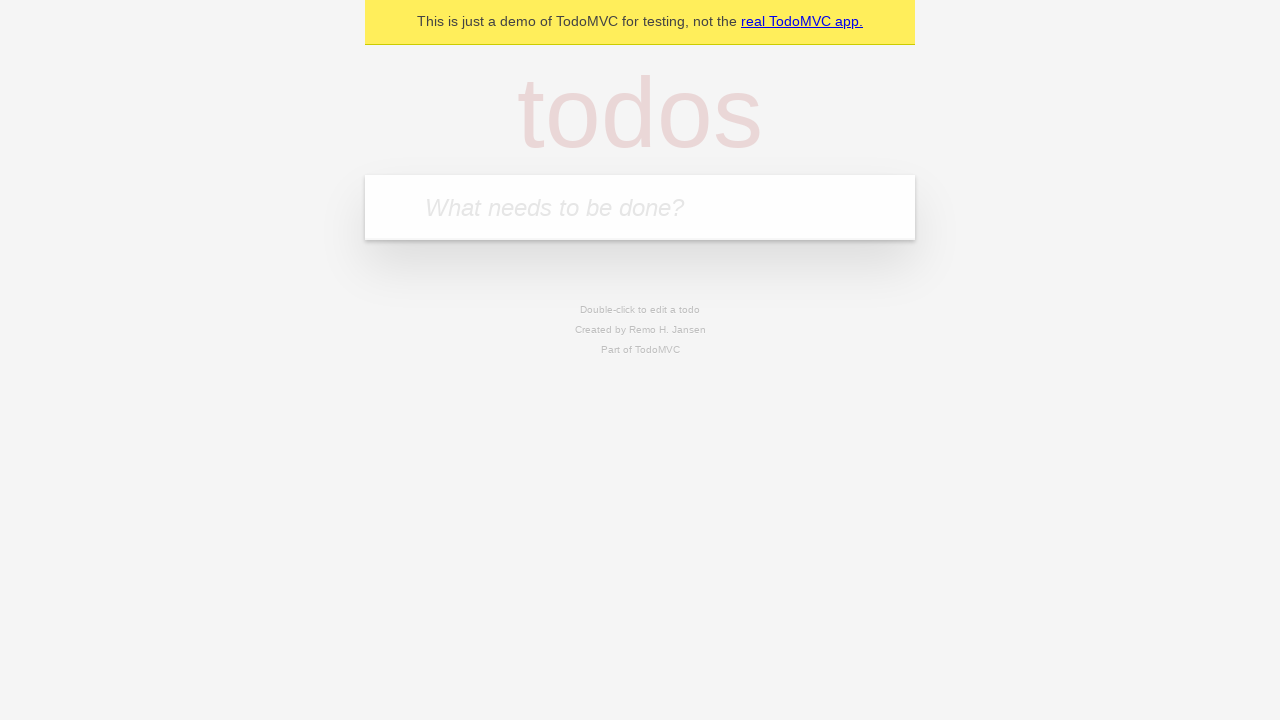

Filled new todo input with 'buy some cheese' on .new-todo
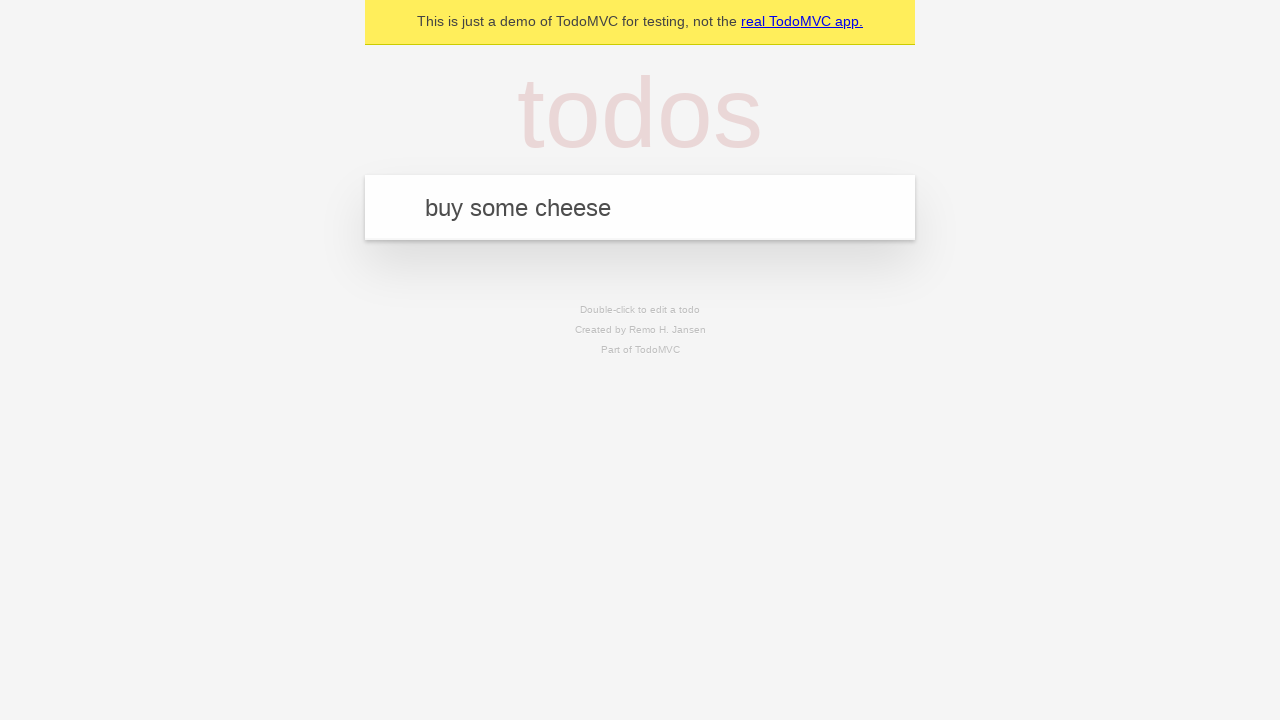

Pressed Enter to add first todo item on .new-todo
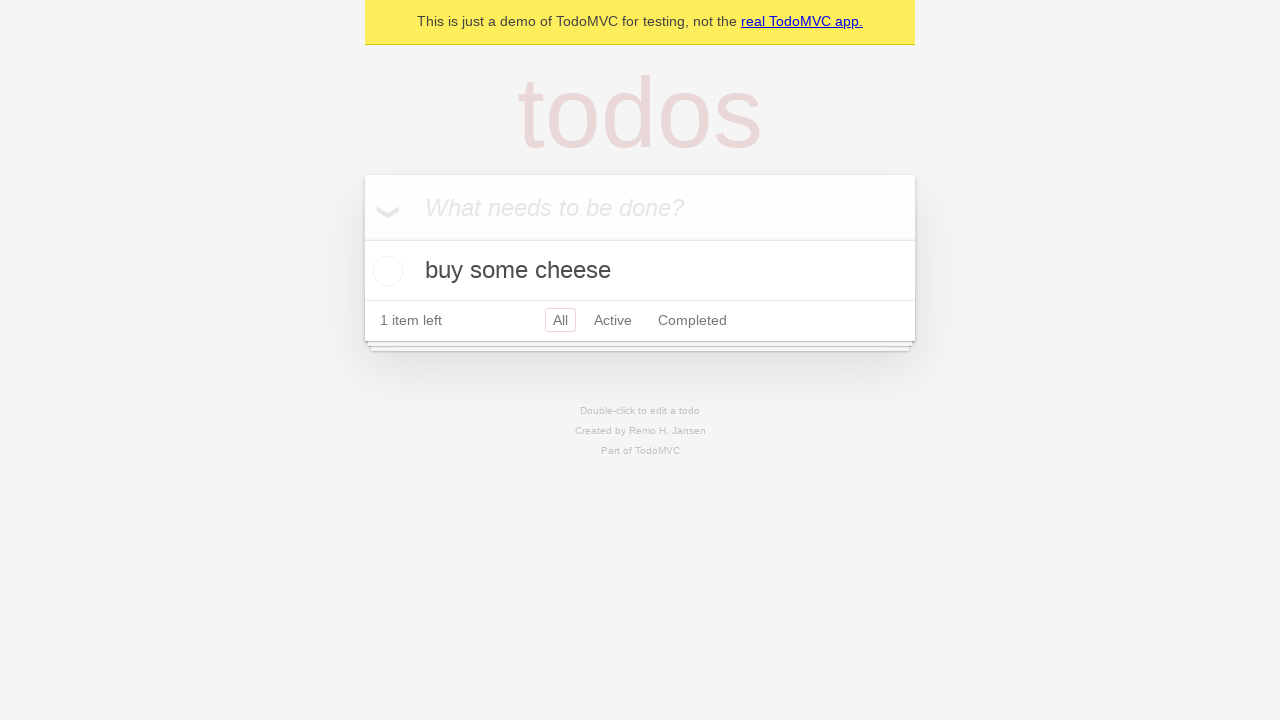

Filled new todo input with 'feed the cat' on .new-todo
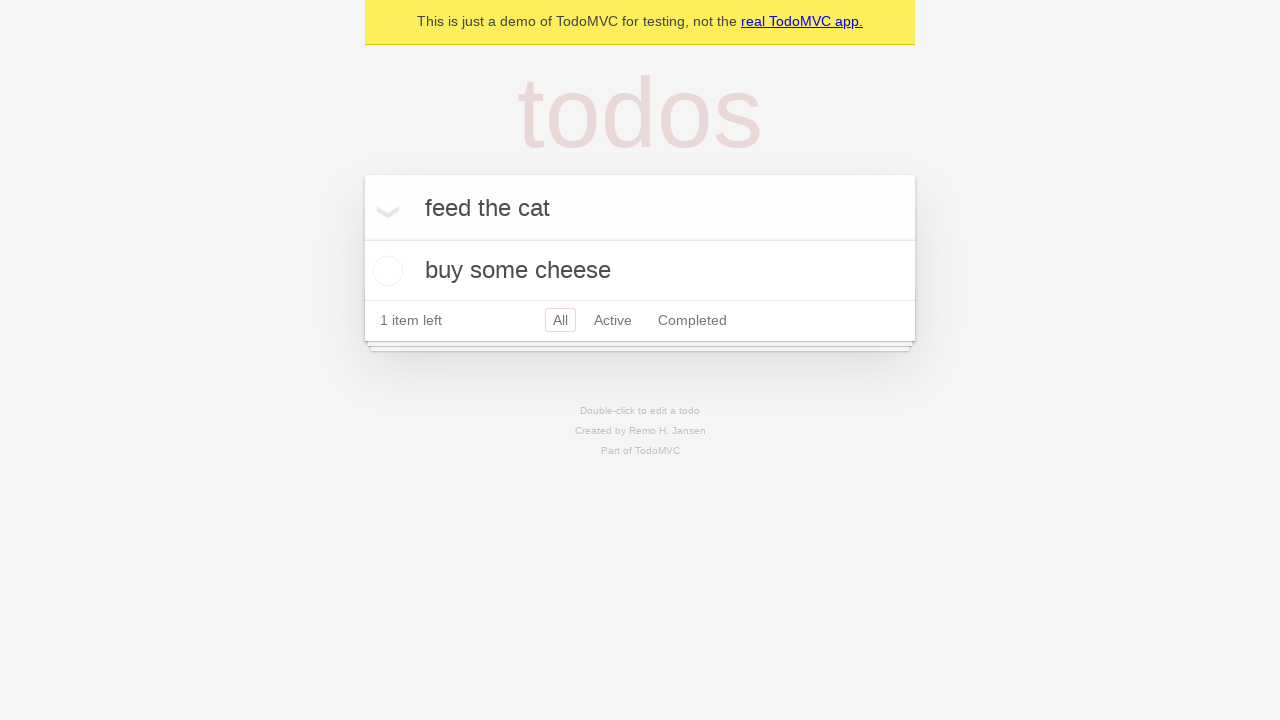

Pressed Enter to add second todo item on .new-todo
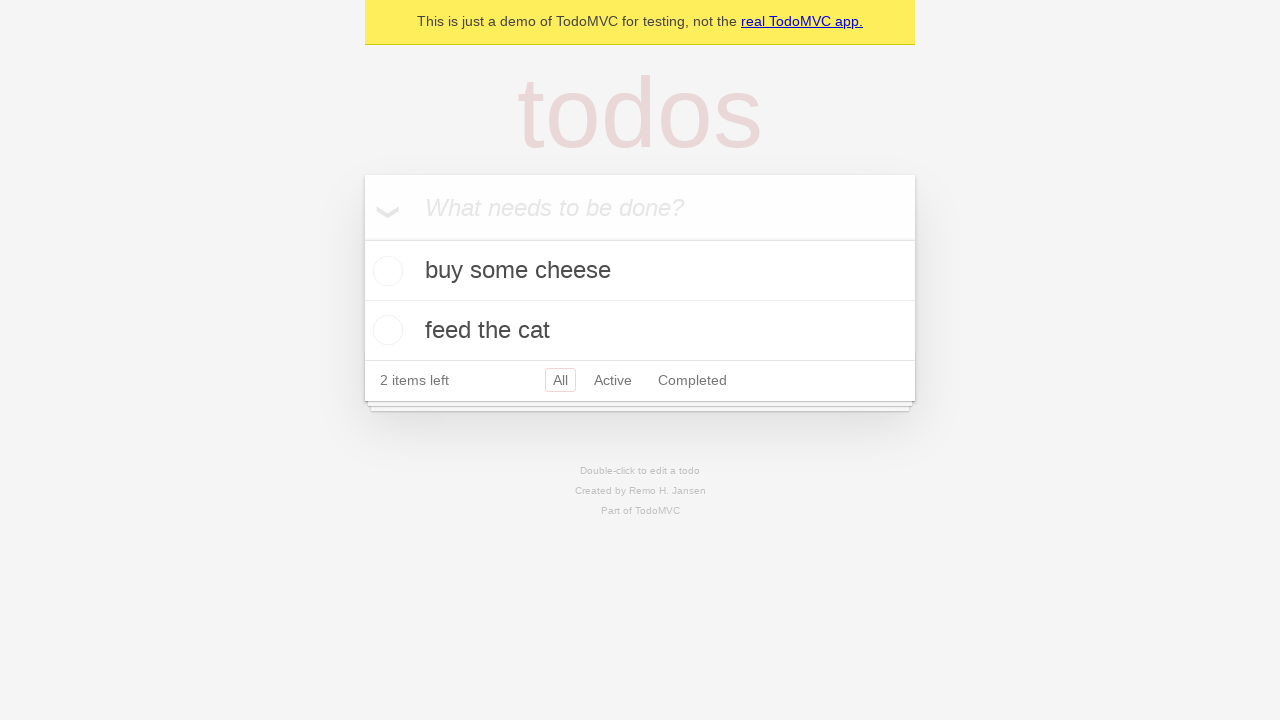

Filled new todo input with 'book a doctors appointment' on .new-todo
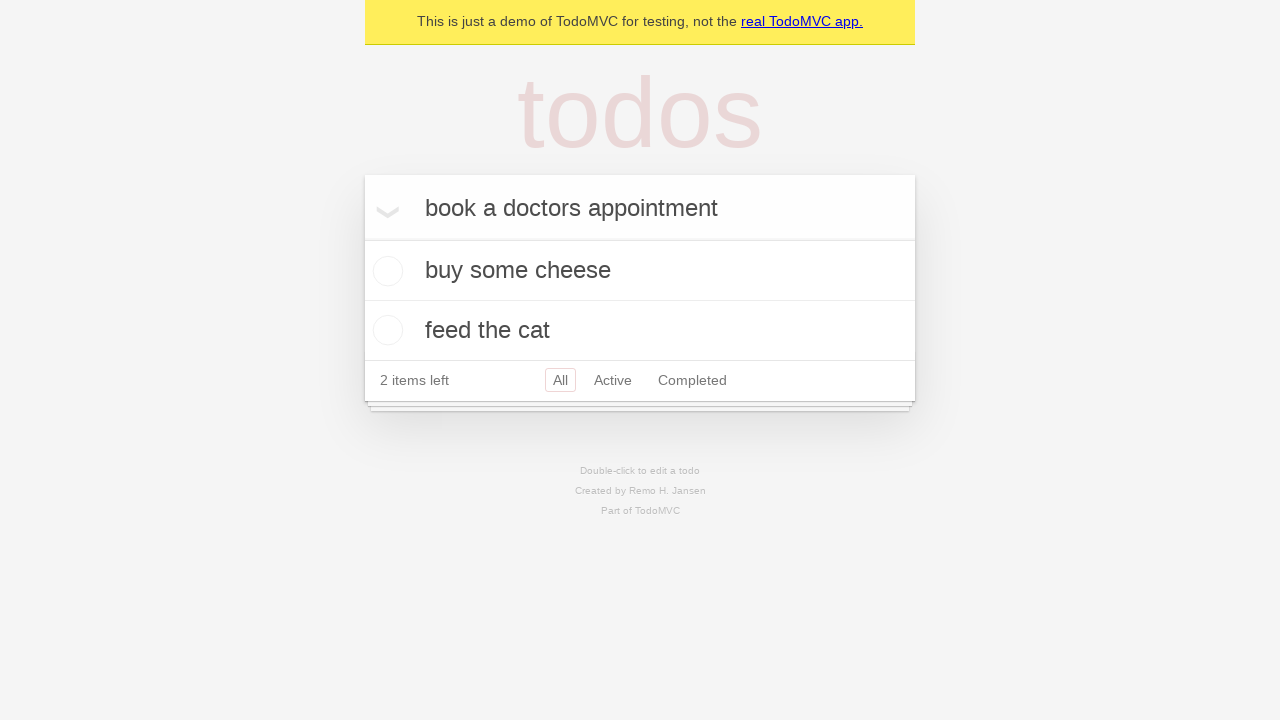

Pressed Enter to add third todo item on .new-todo
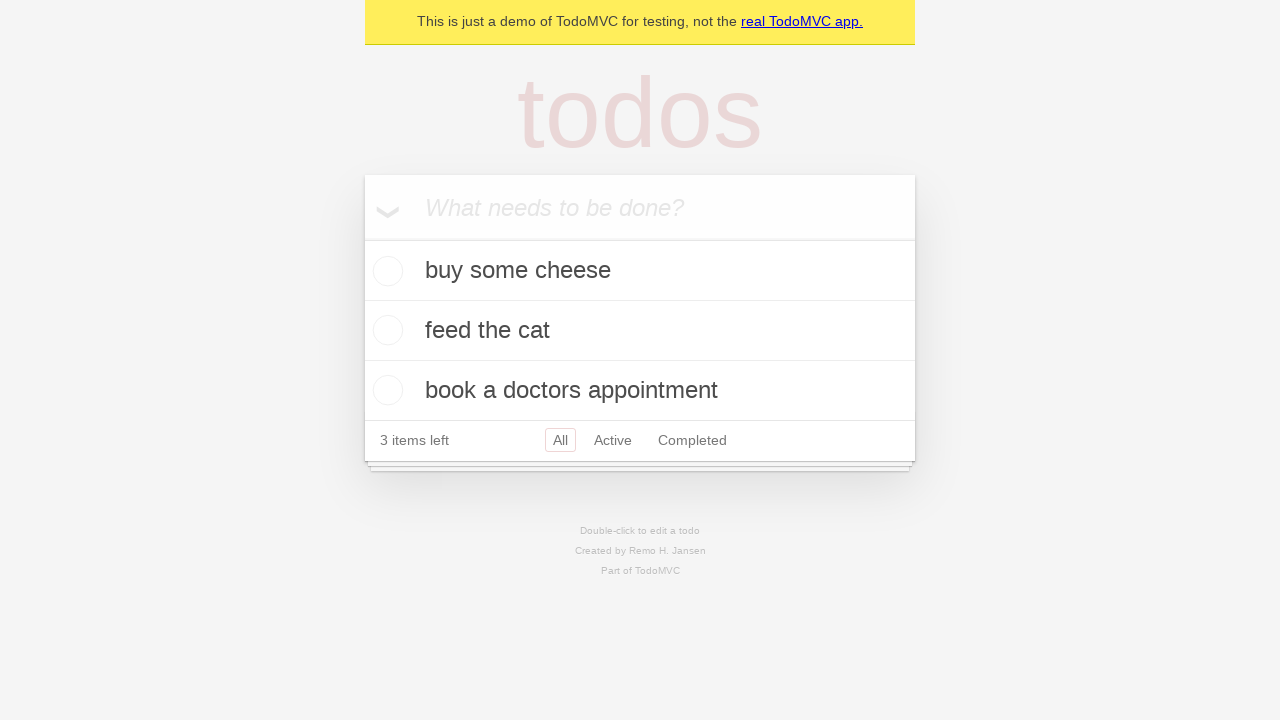

Waited for third todo item to appear in the list
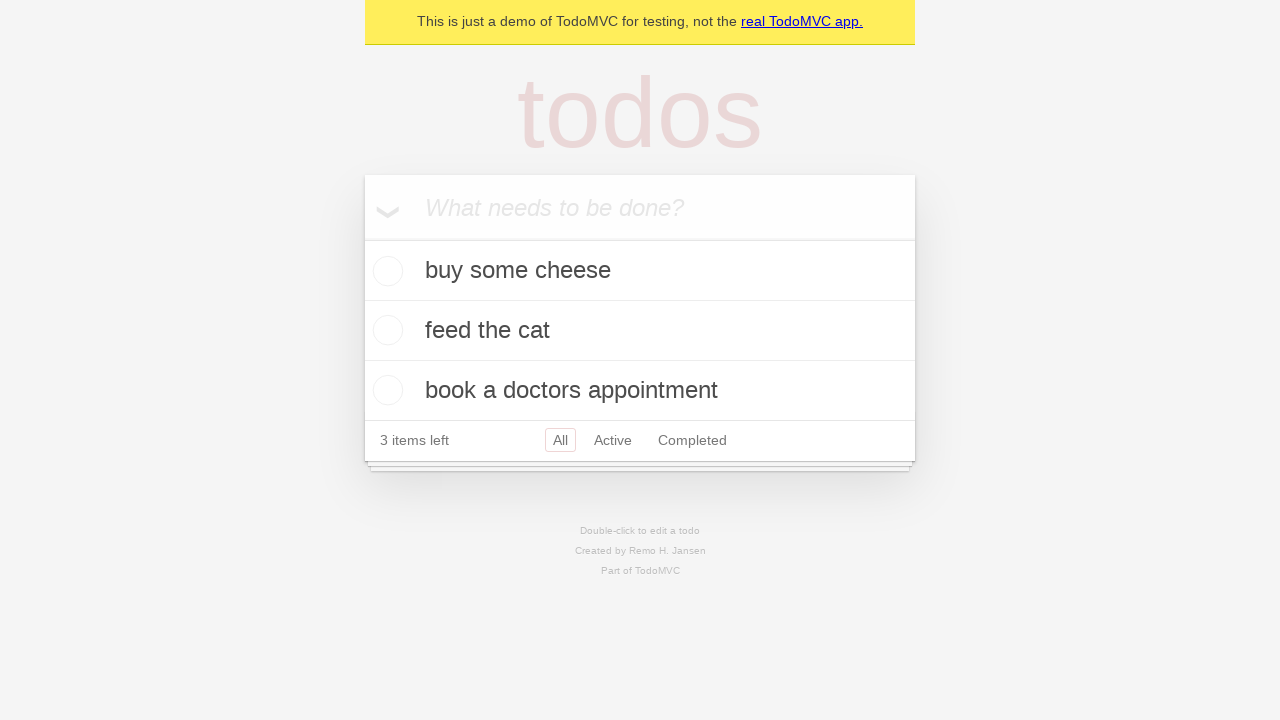

Marked second todo item as complete at (385, 330) on .todo-list li .toggle >> nth=1
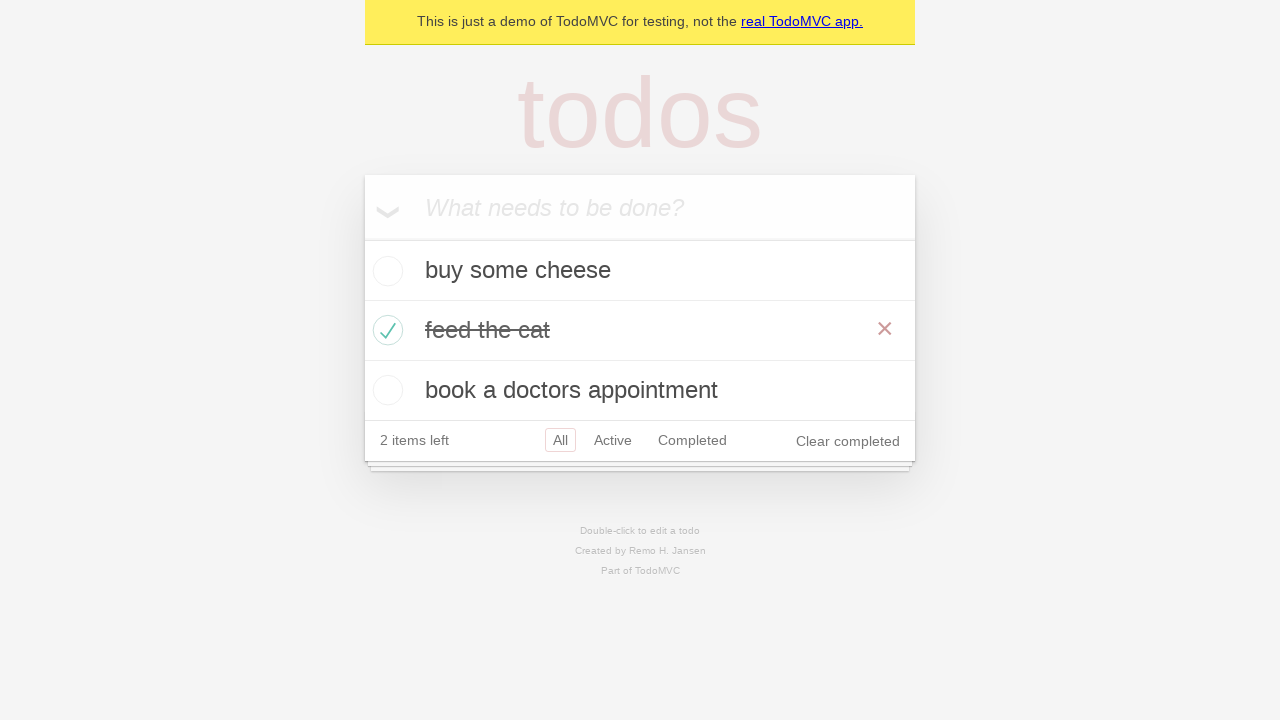

Clicked Active filter to display only non-completed items at (613, 440) on .filters >> text=Active
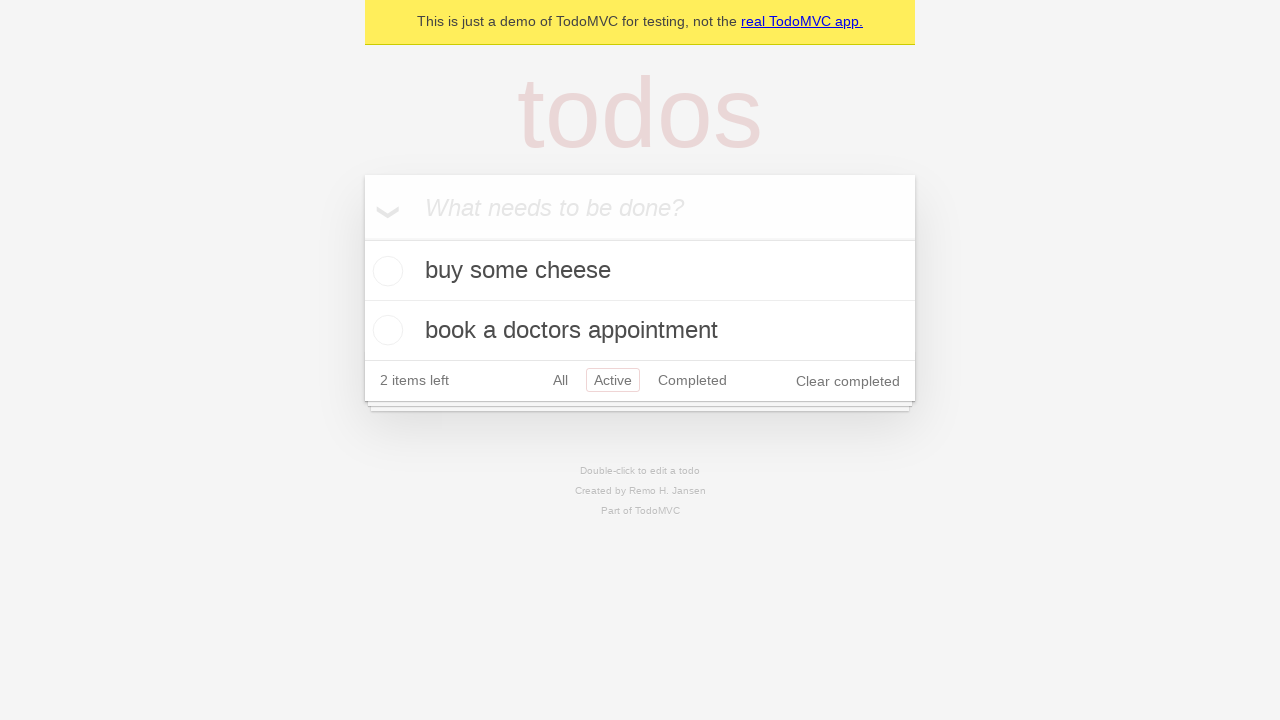

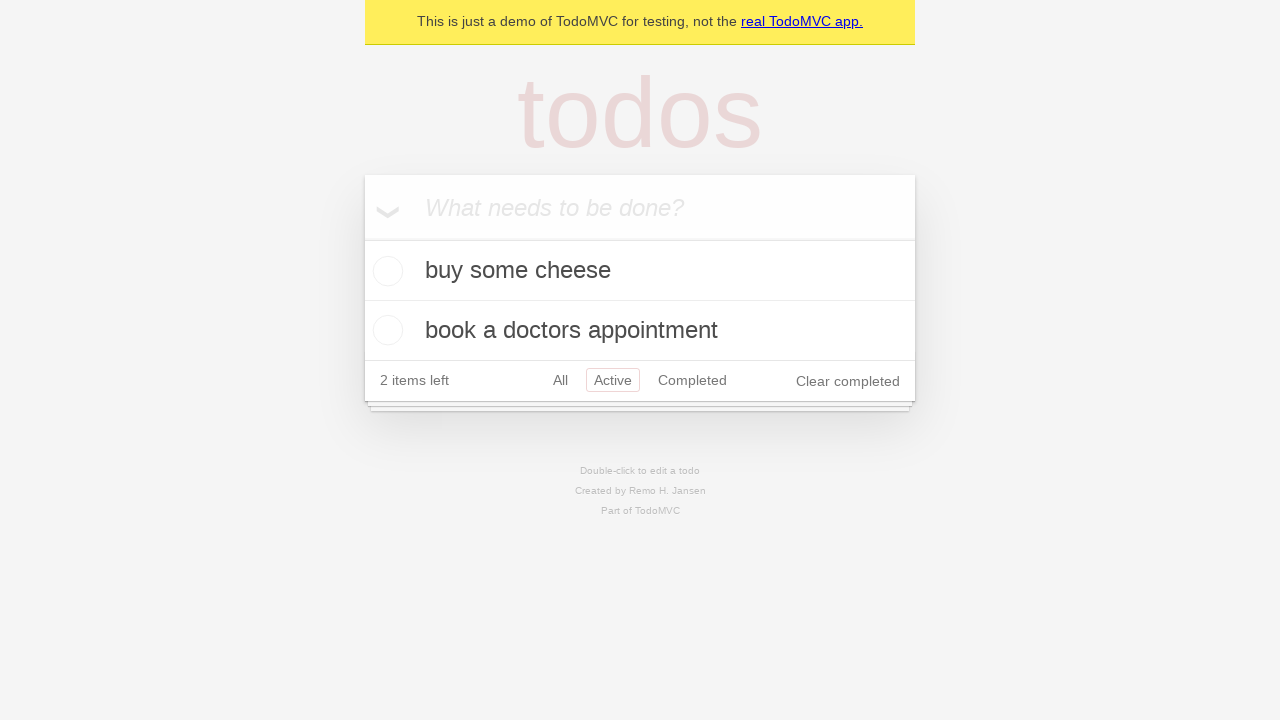